Tests navigation from Selenium homepage to WebDriver documentation and verifies the W3C Recommendation link

Starting URL: https://www.selenium.dev/

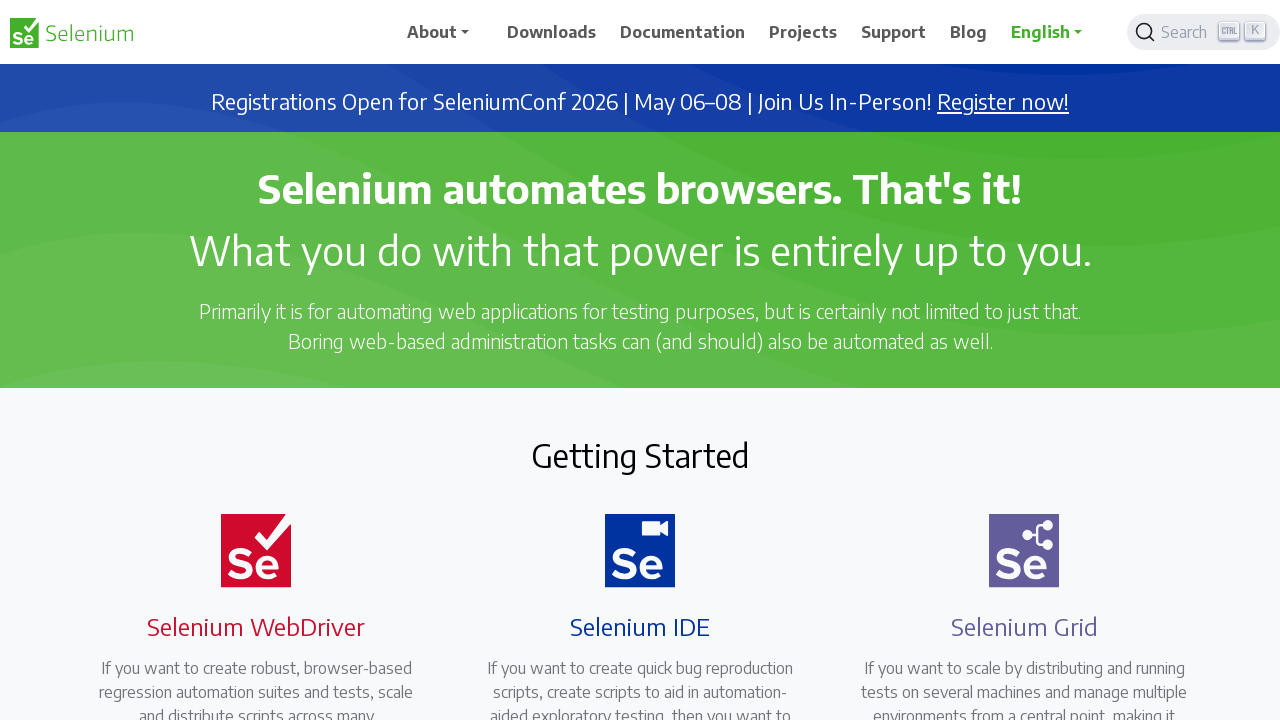

Clicked on Selenium WebDriver link at (244, 360) on a.selenium-webdriver
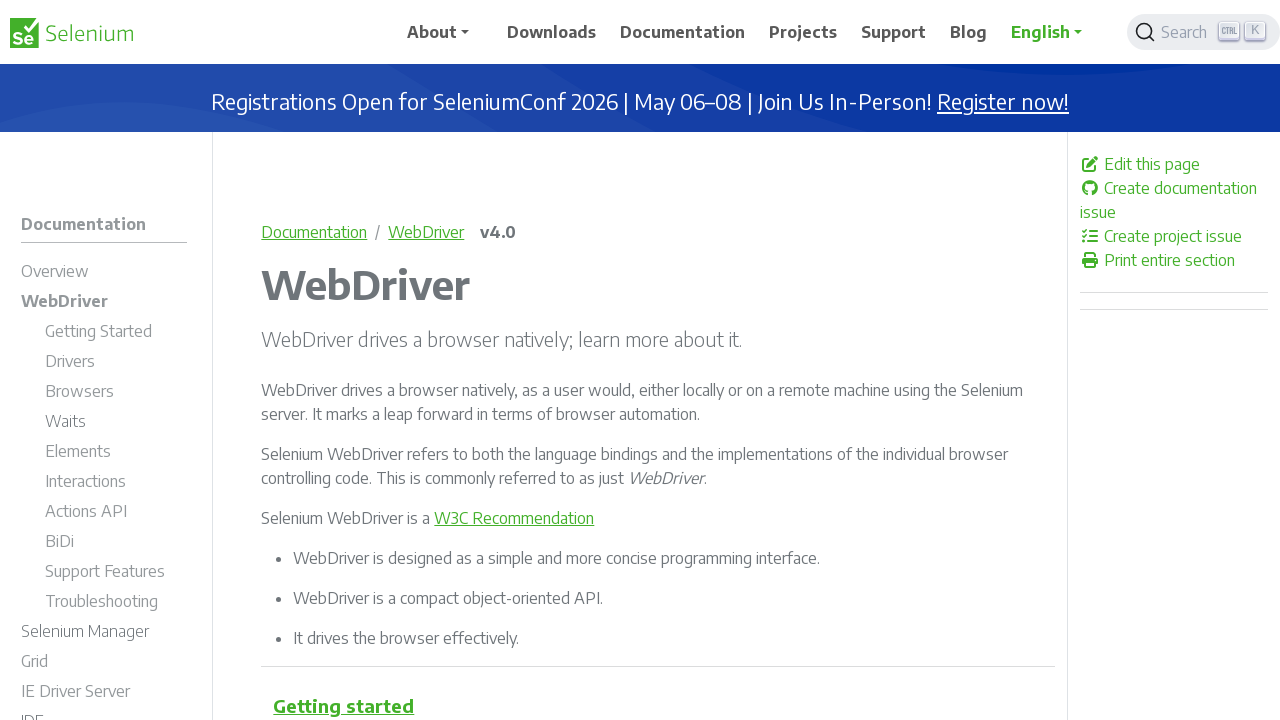

Navigated to WebDriver documentation page
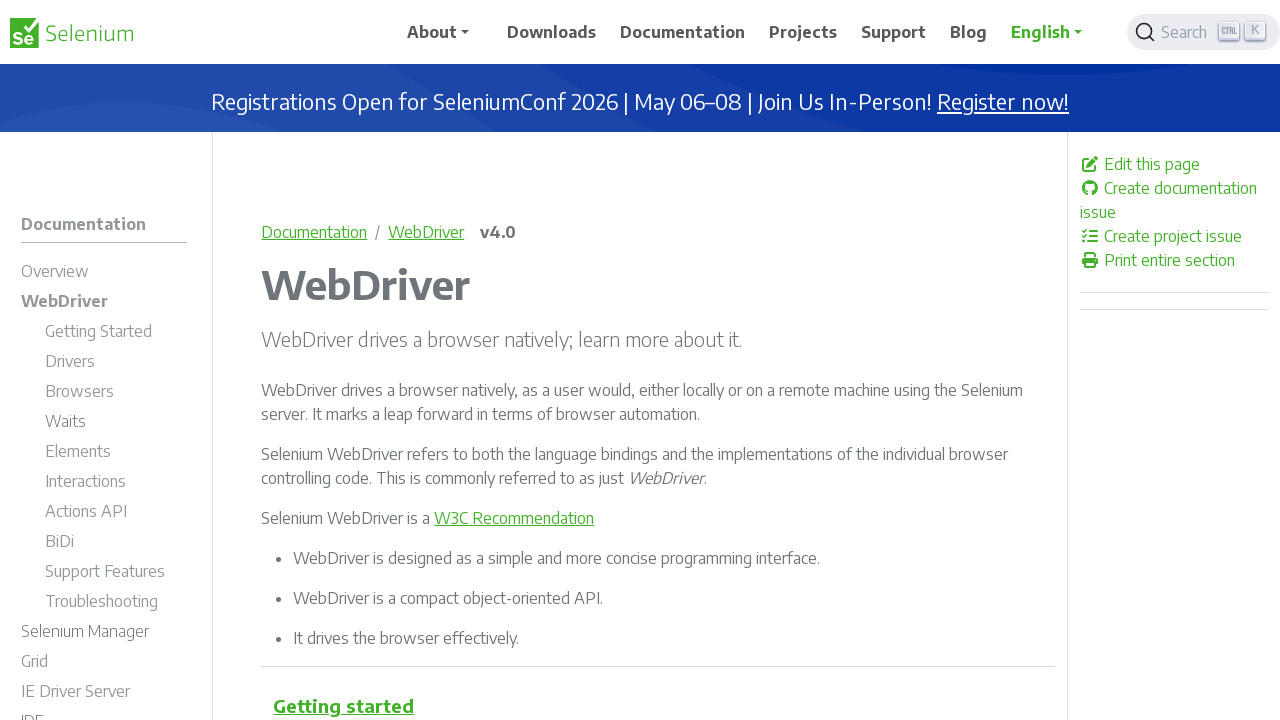

Located W3C Recommendation link
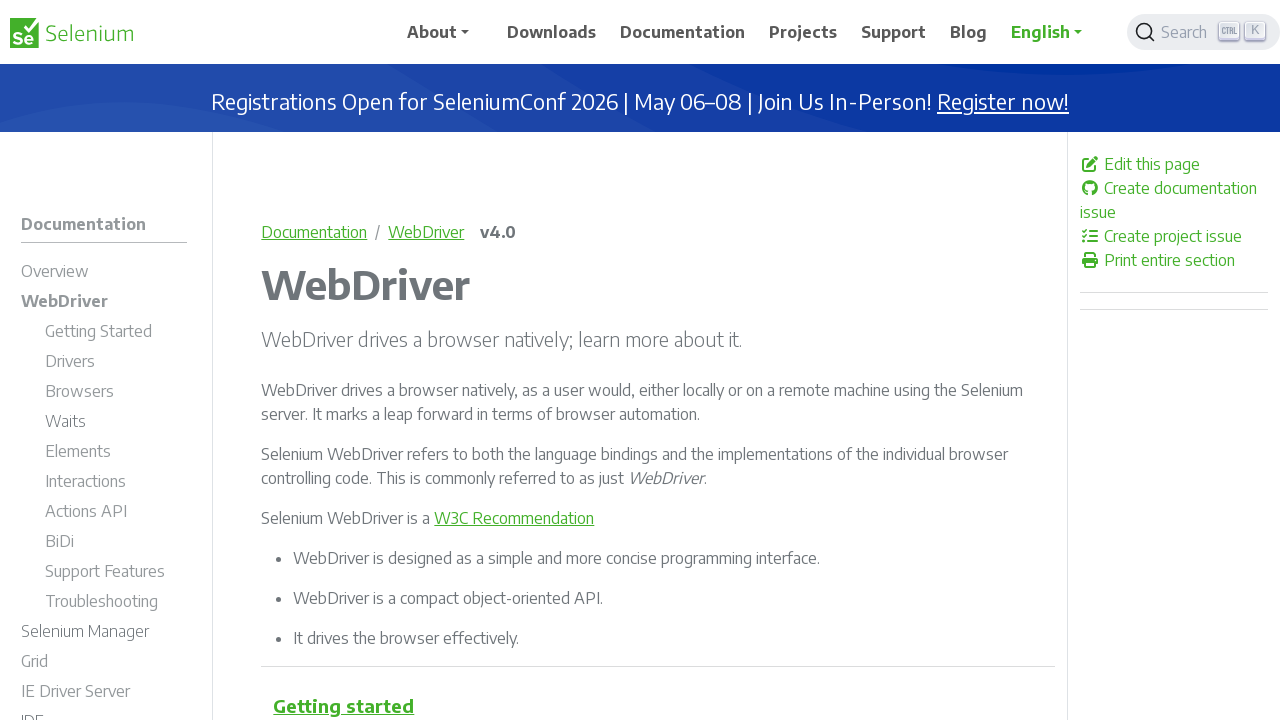

Verified W3C Recommendation link points to https://www.w3.org/TR/webdriver1/
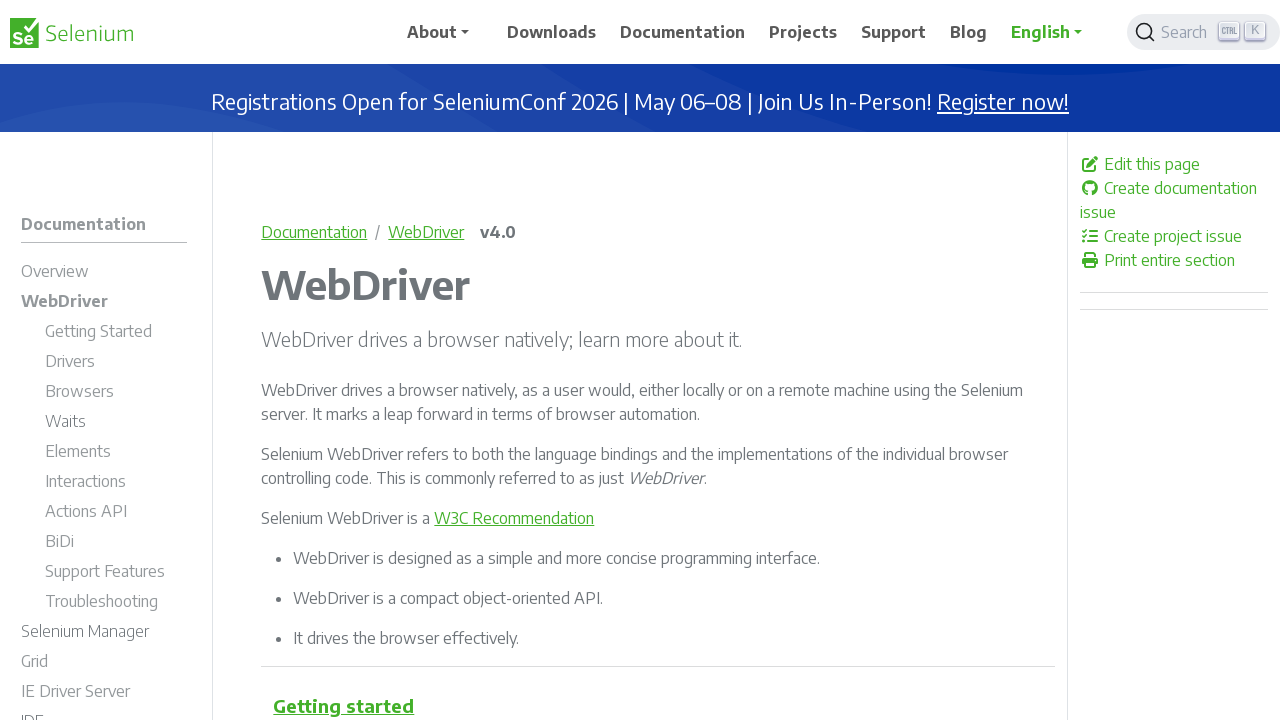

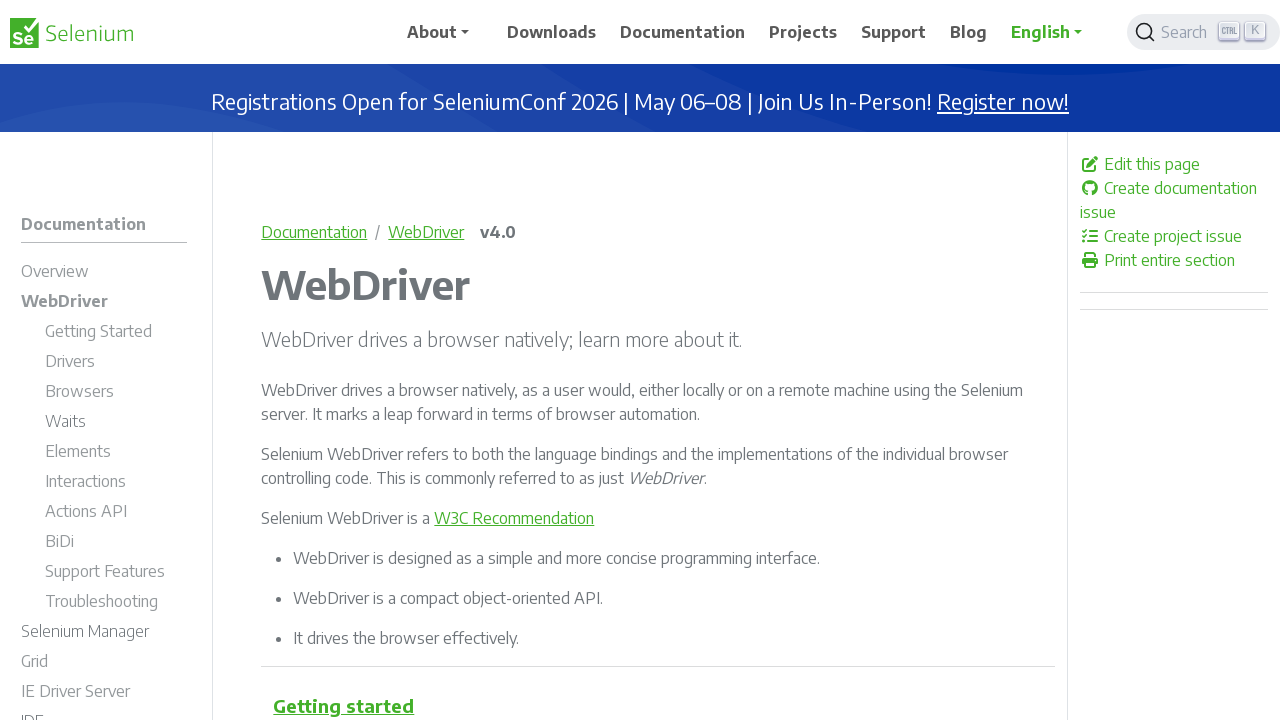